Tests confirmation alert by clicking a button, dismissing the confirmation dialog, and verifying the cancel action result

Starting URL: http://only-testing-blog.blogspot.com/2013/11/new-test.html

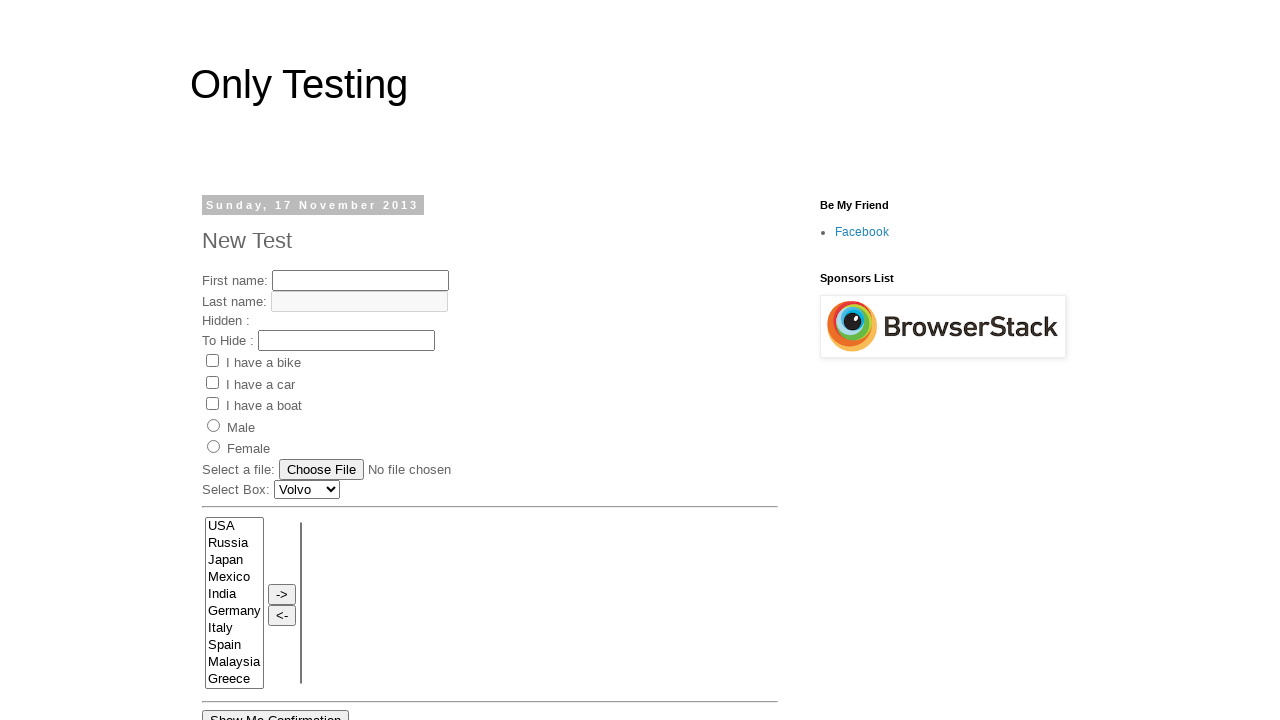

Clicked 'Show Me Confirmation' button to trigger alert at (276, 710) on xpath=//button[text()='Show Me Confirmation']
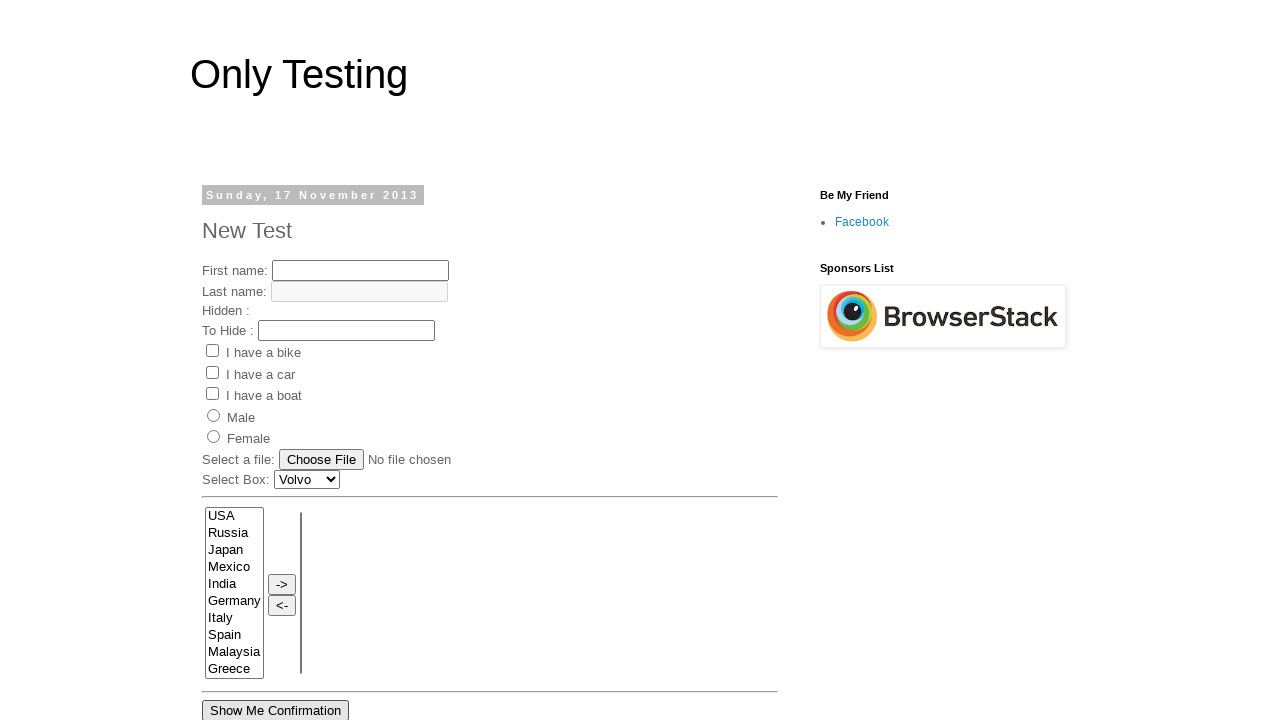

Set up dialog handler to dismiss confirmation alert
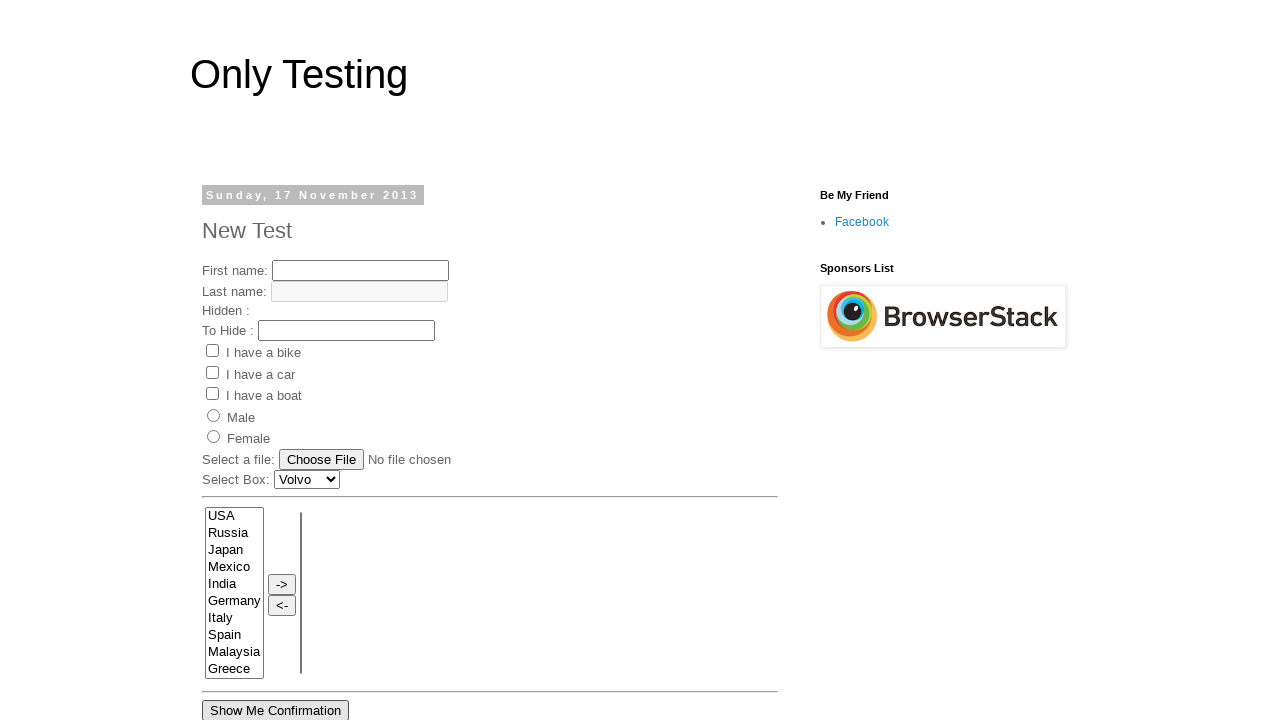

Verified 'Cancel' text appeared in demo element after dismissing alert
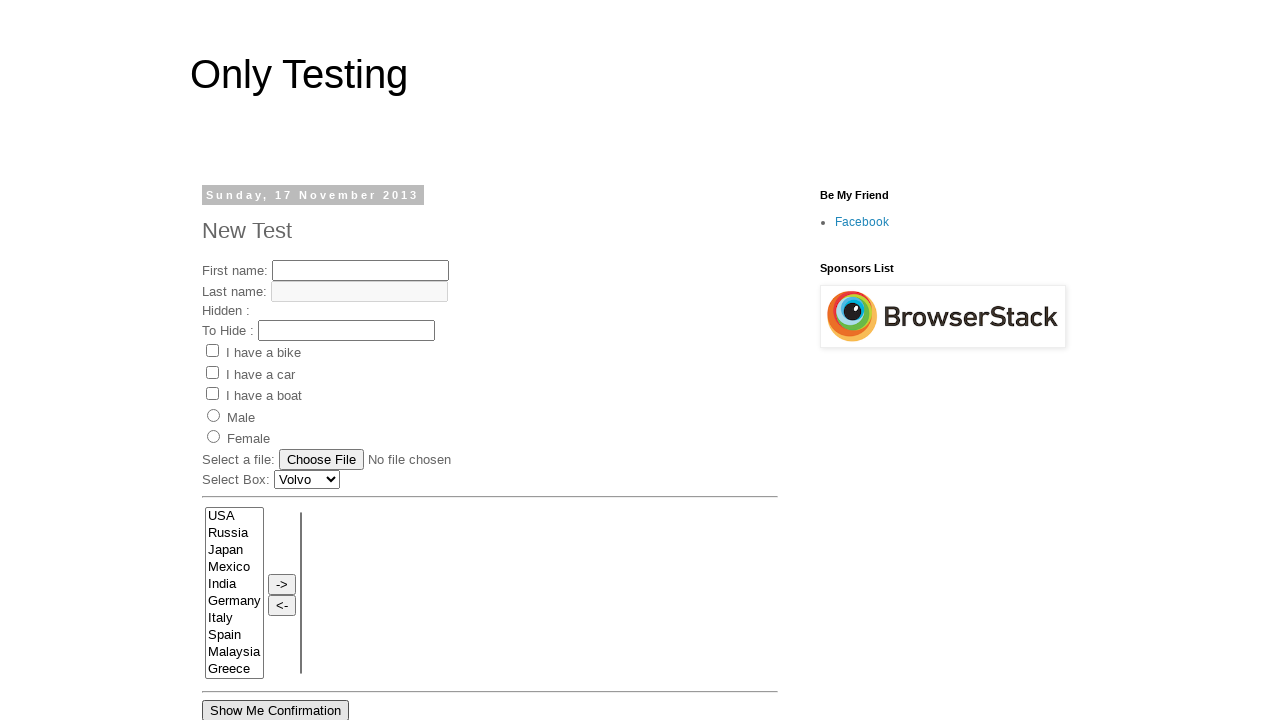

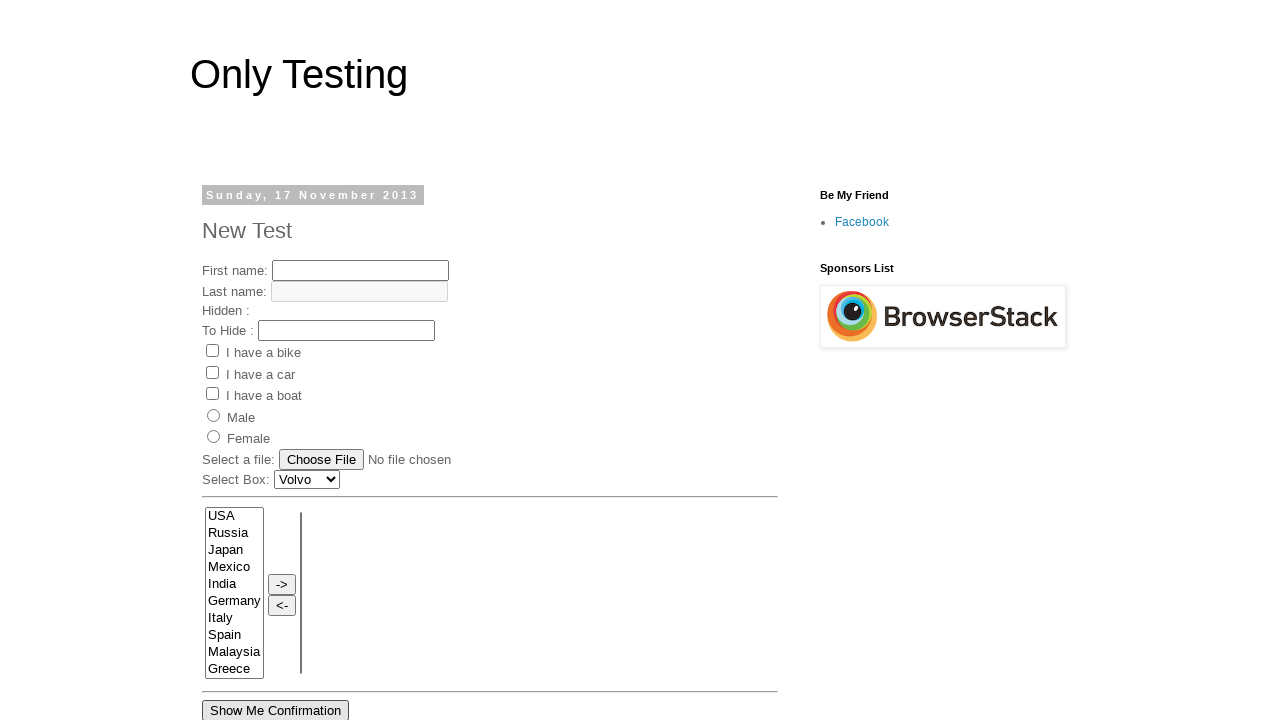